Navigates to the Adactin Hotel App website and clicks on the Google Play store link/image to test navigation functionality.

Starting URL: https://adactinhotelapp.com/

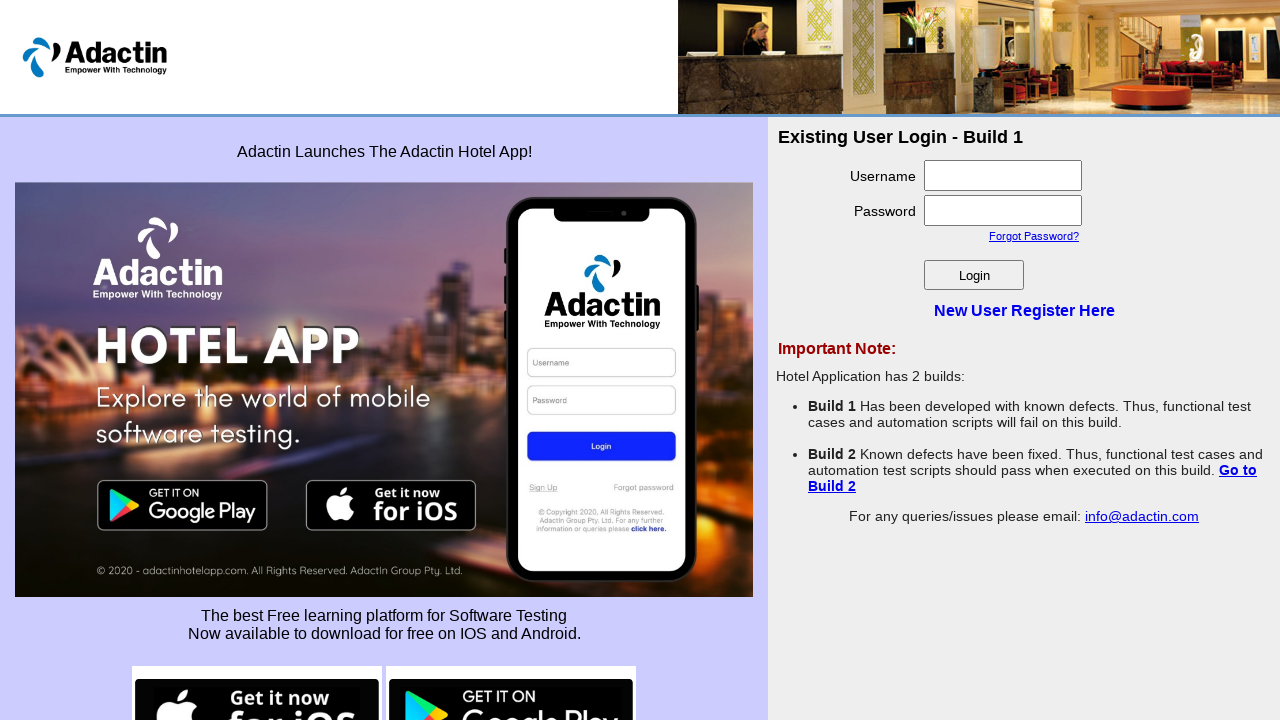

Navigated to Adactin Hotel App website
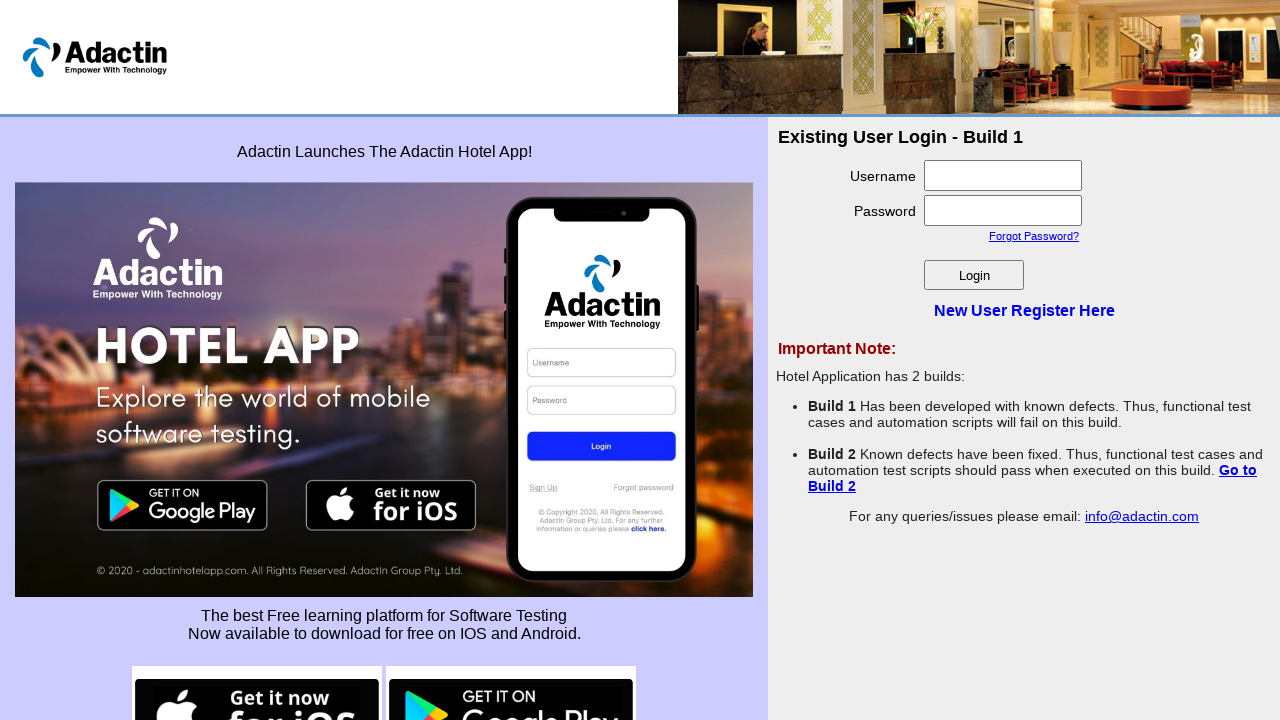

Clicked on Google Play store link/image at (511, 670) on xpath=//img[contains(@src,'google-play')]
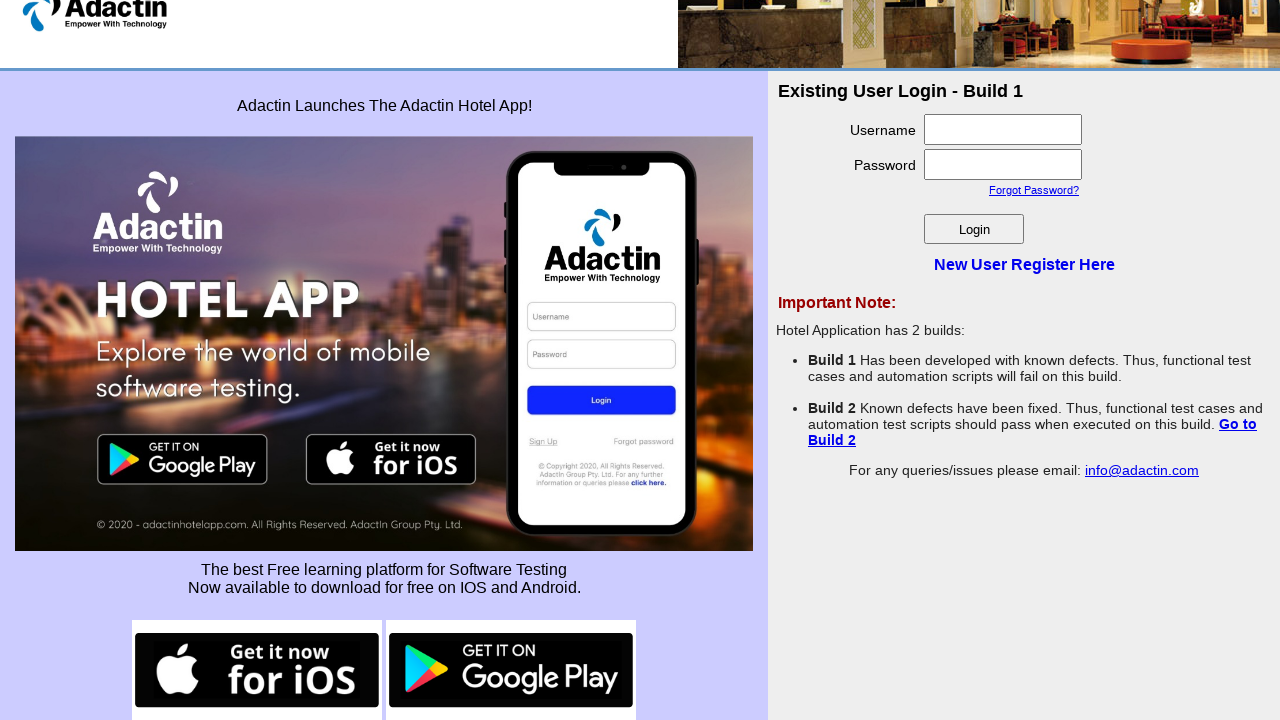

Waited for new page/tab to load
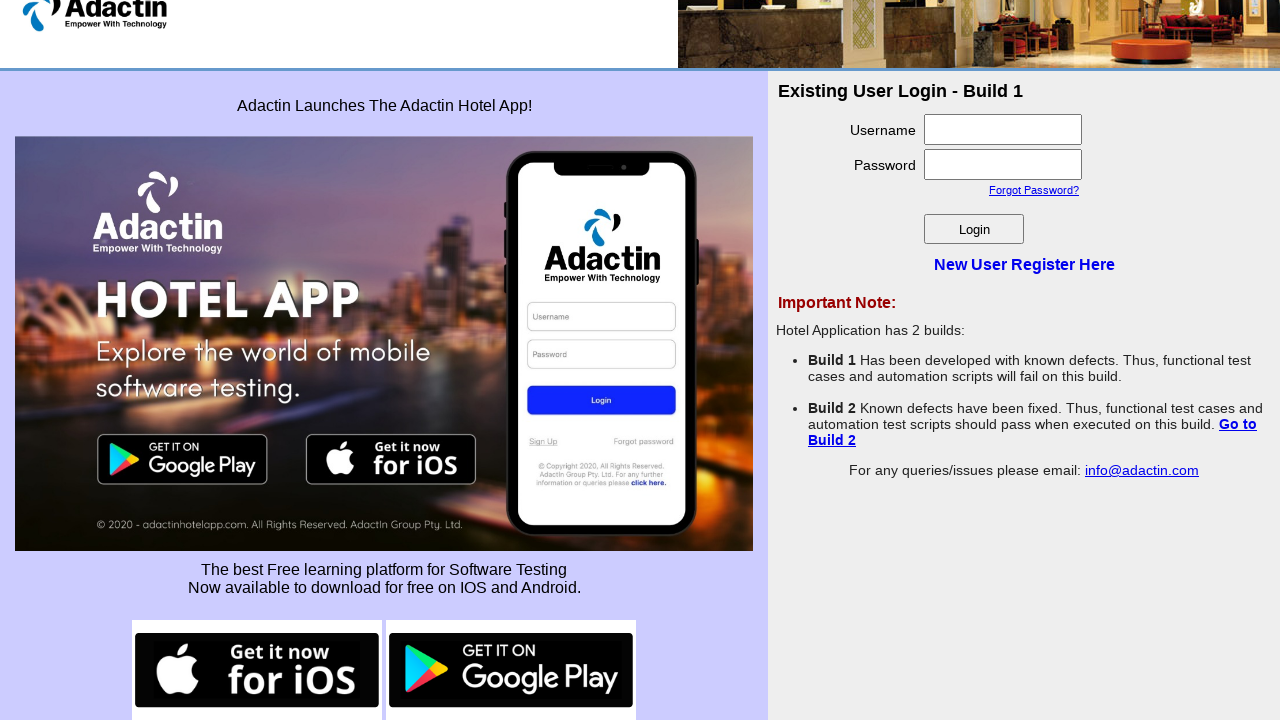

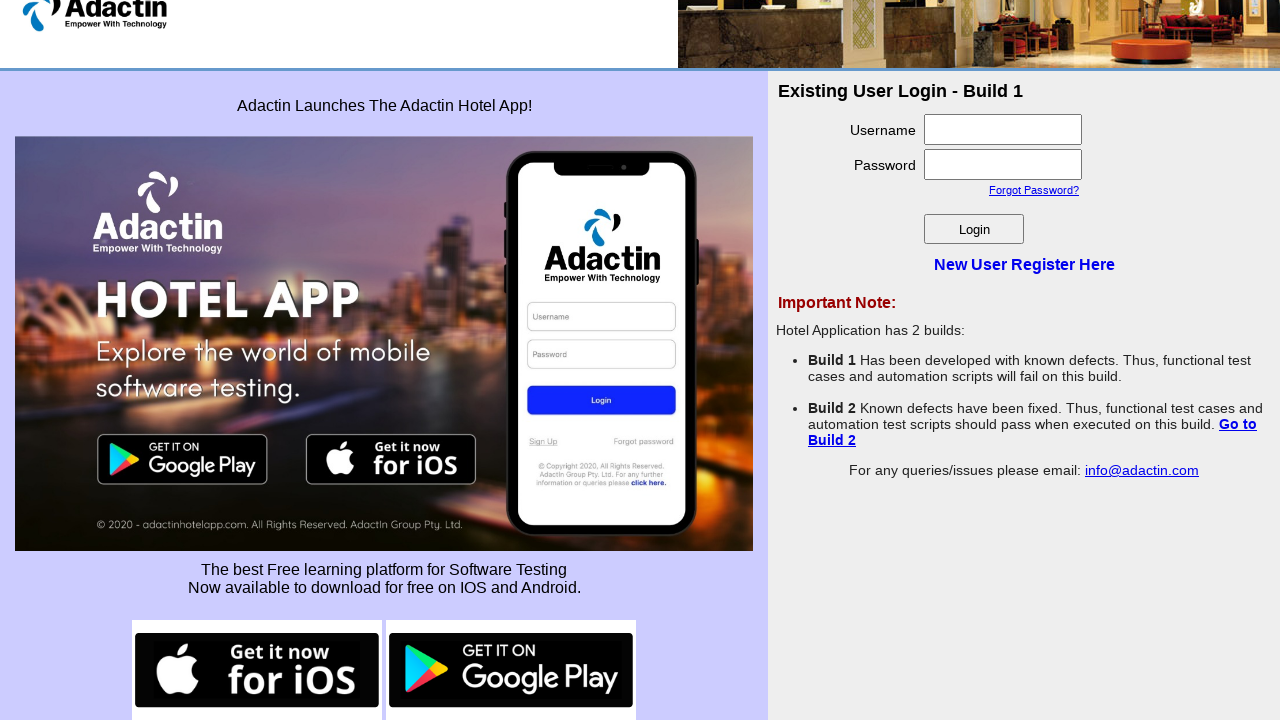